Scrolls to the Newsletter link at the bottom of the page and clicks it

Starting URL: https://ecommerce-playground.lambdatest.io/index.php?route=account/login

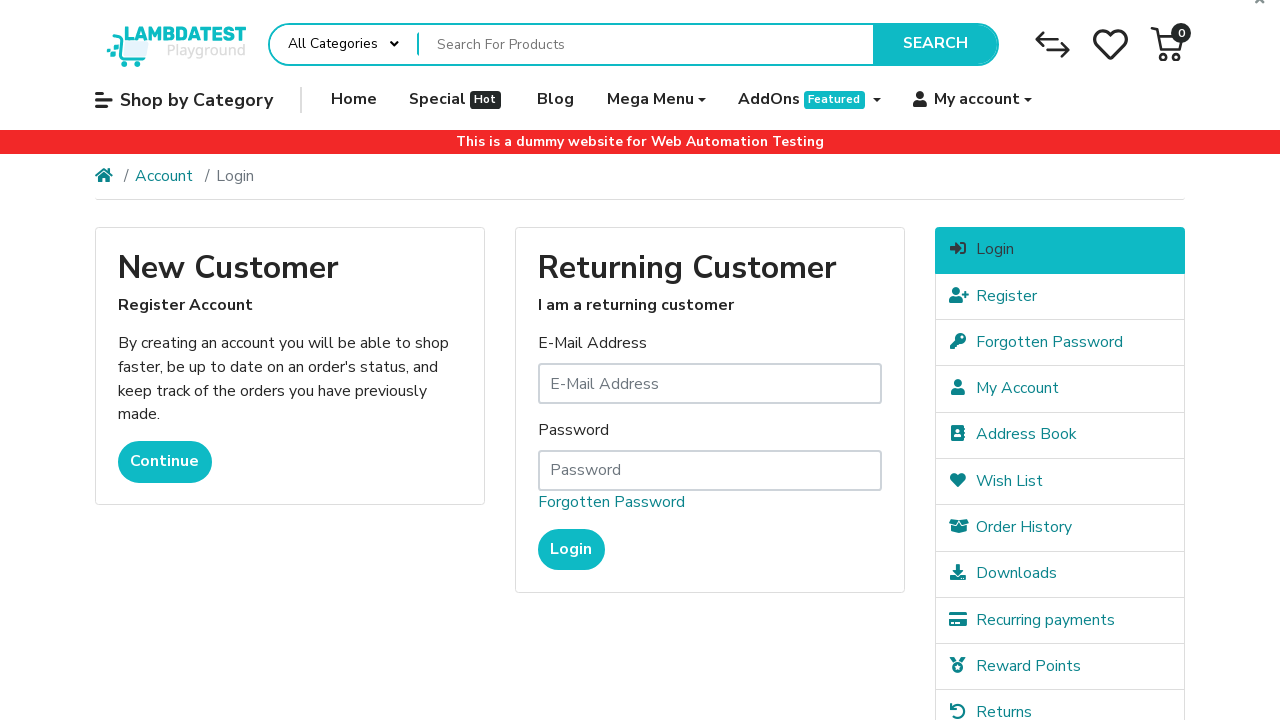

Located the Newsletter link element
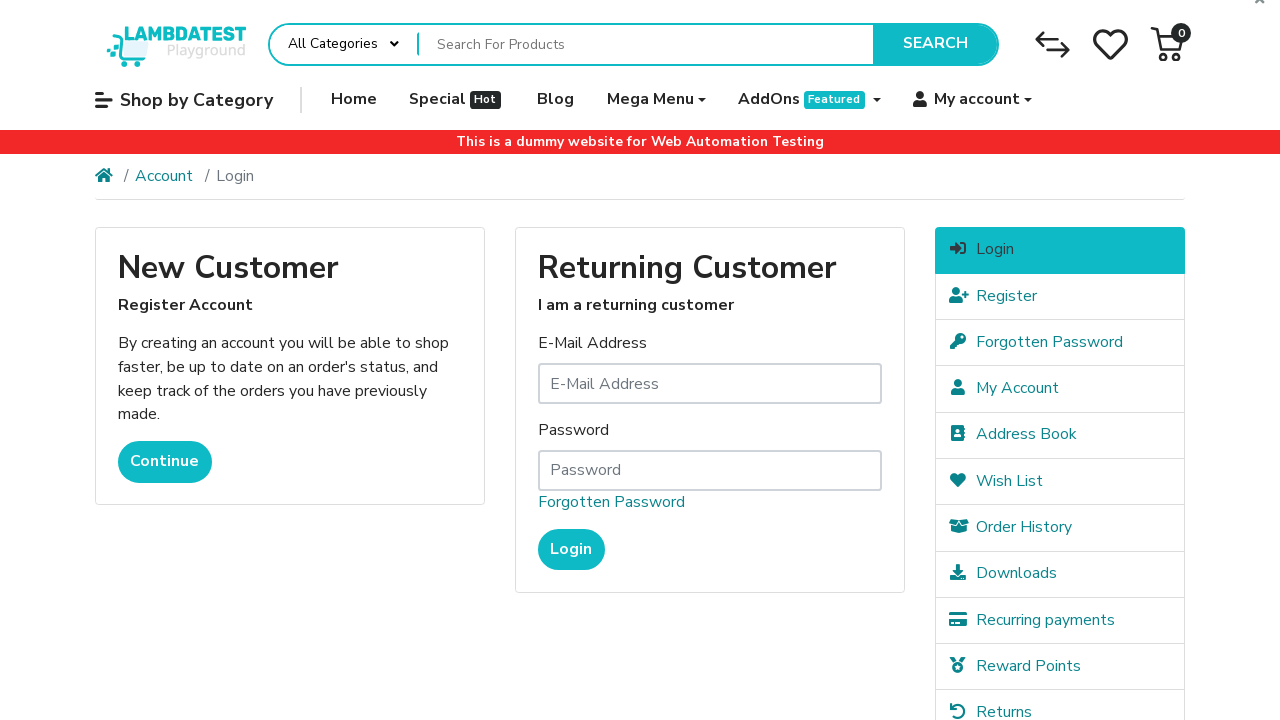

Scrolled to the Newsletter link at the bottom of the page
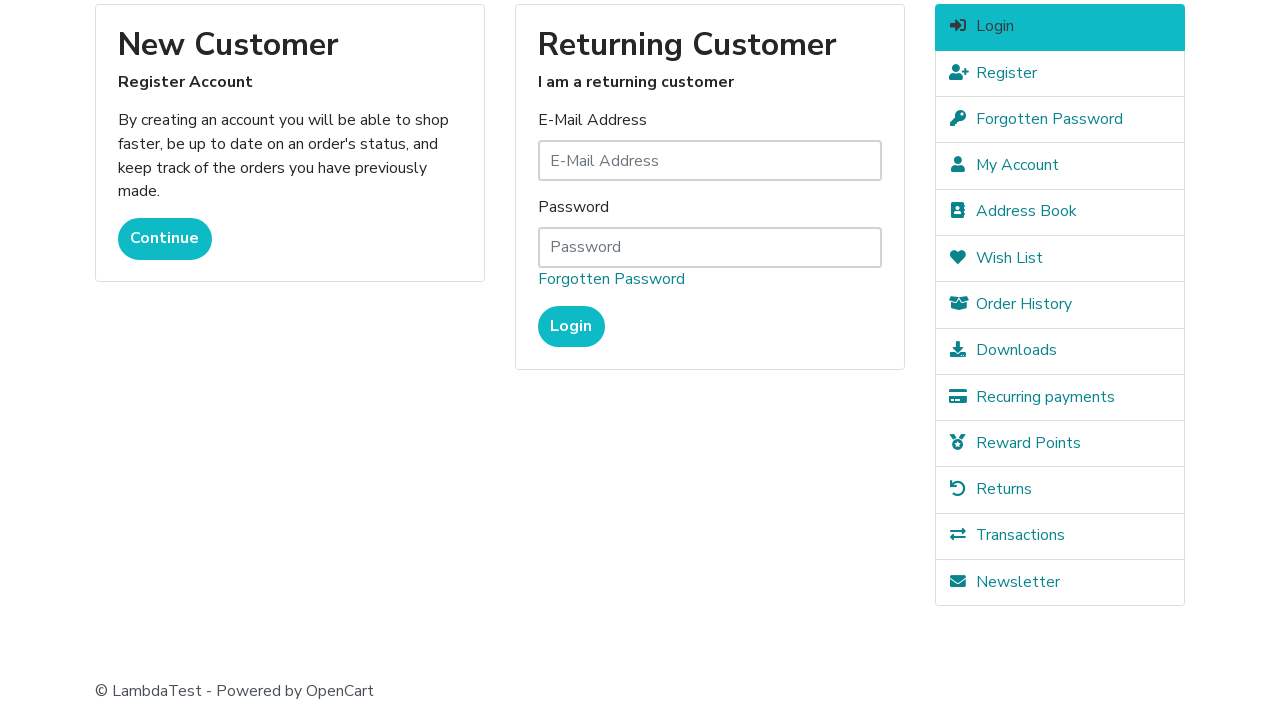

Clicked the Newsletter link at (1060, 583) on xpath=//a[contains(text(),'Newsletter')]
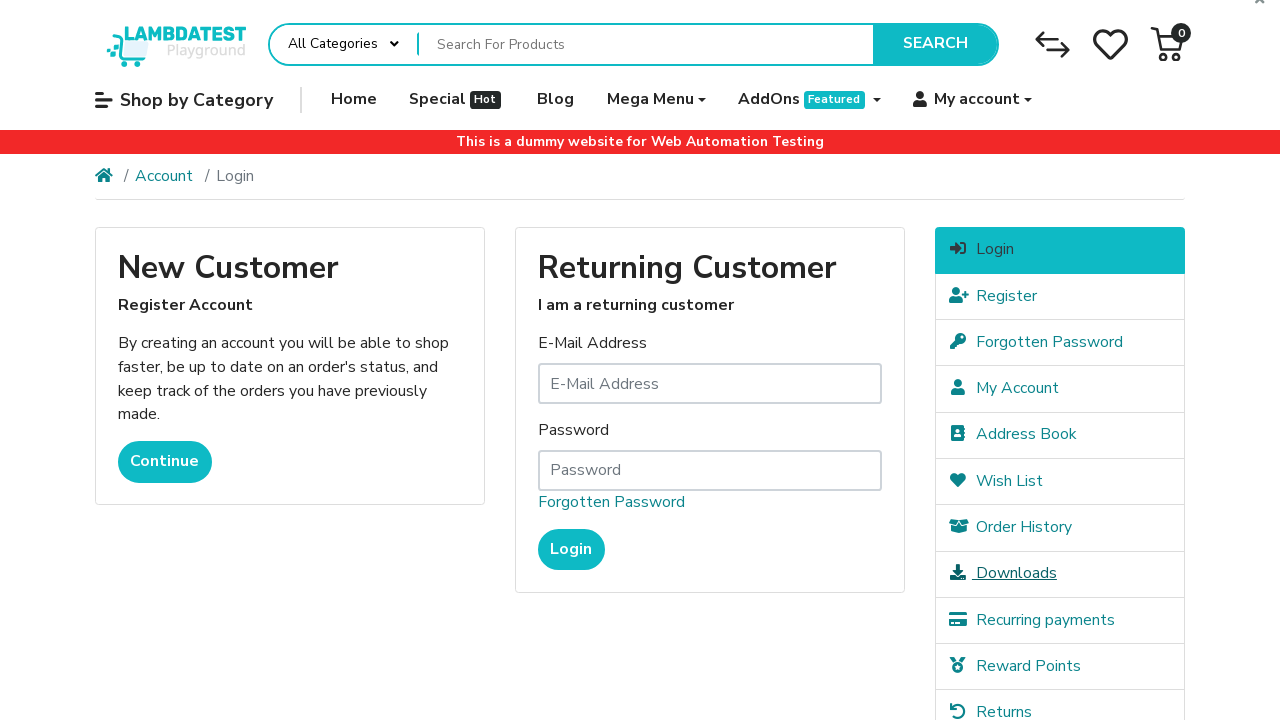

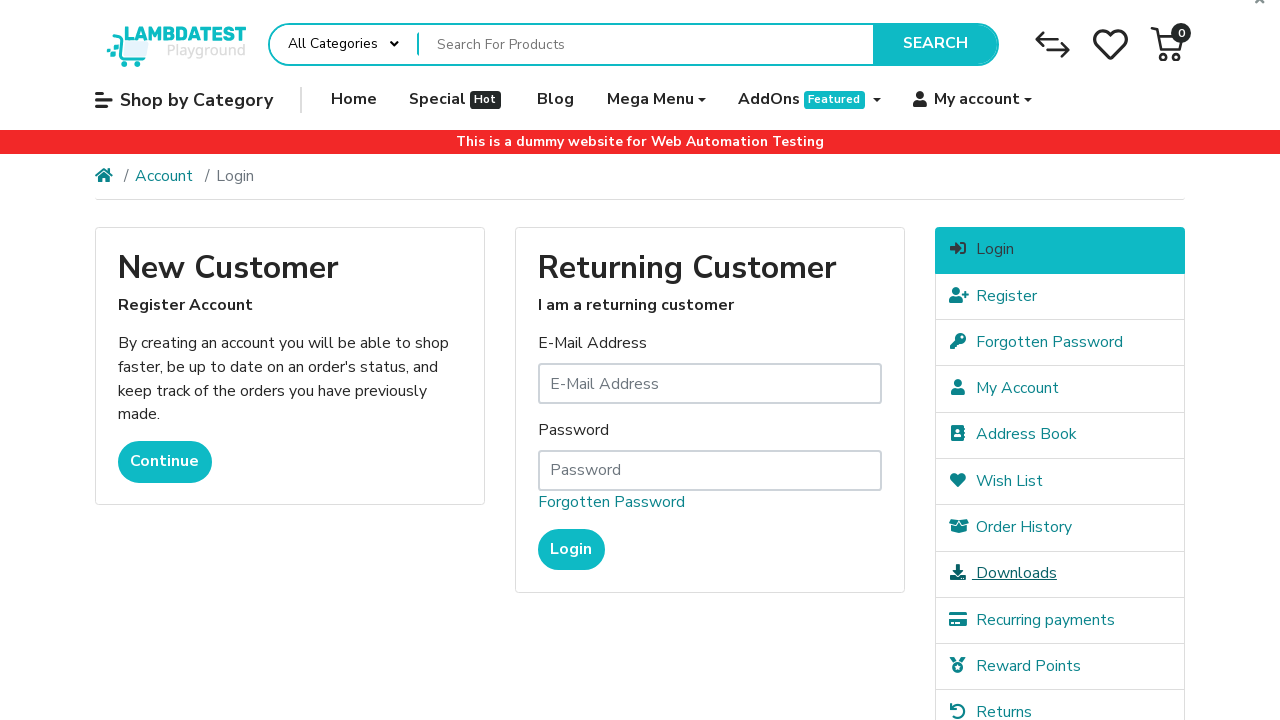